Tests that the "Post a job" CTA link on the landing page navigates to the job creation page on the app subdomain

Starting URL: https://quickgig.ph/

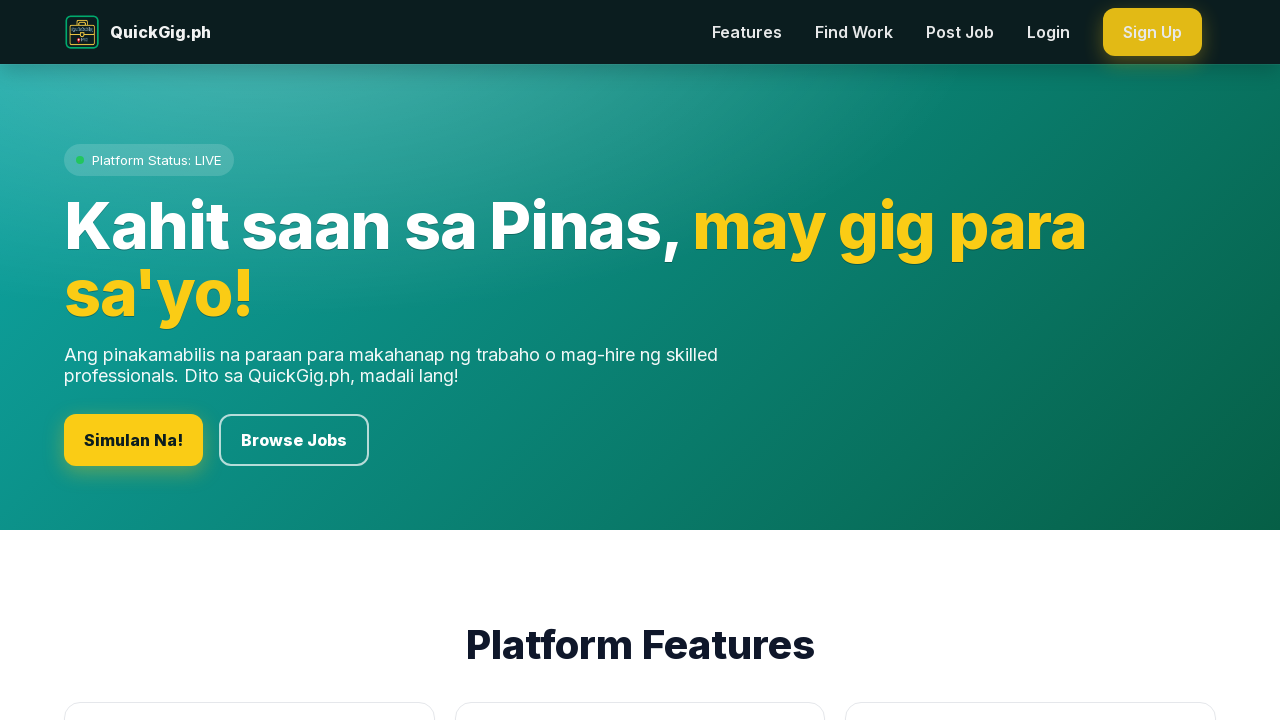

Clicked 'Post a job' CTA link on landing page at (854, 32) on internal:role=link[name="Post a job"i] >> internal:or="a[href^=\"https://app.qui
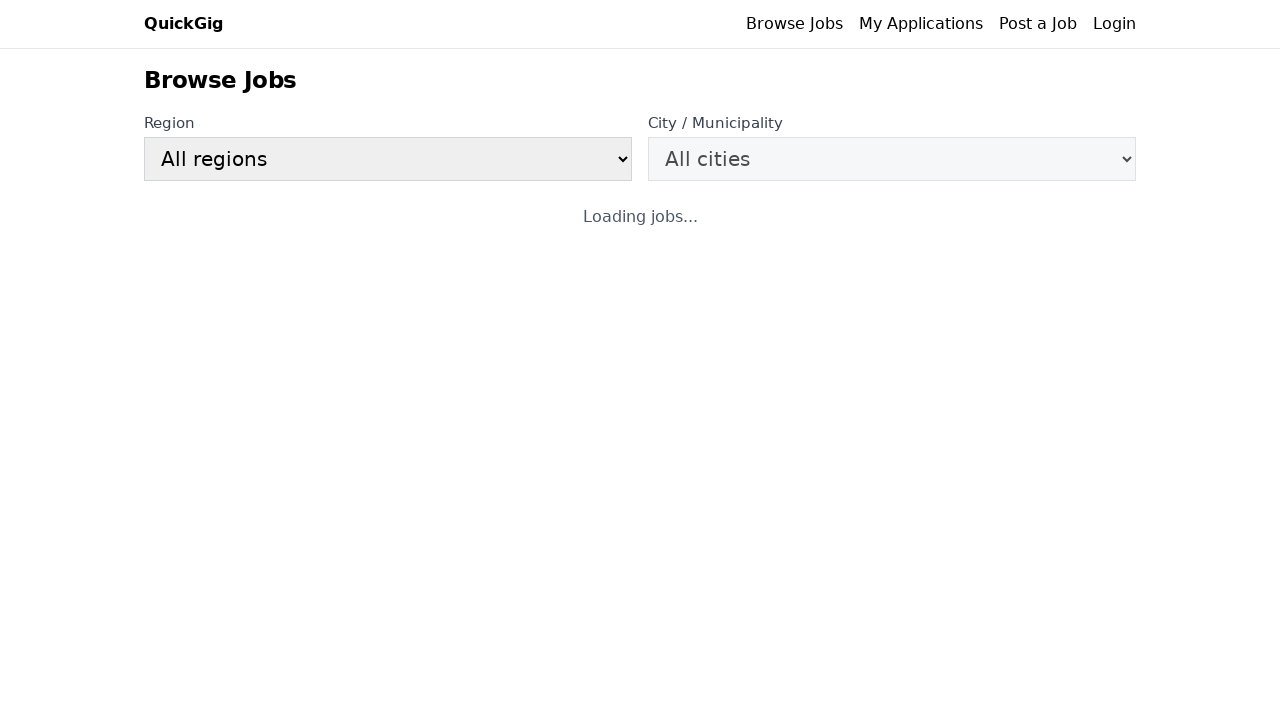

Navigation to job creation page on app subdomain completed
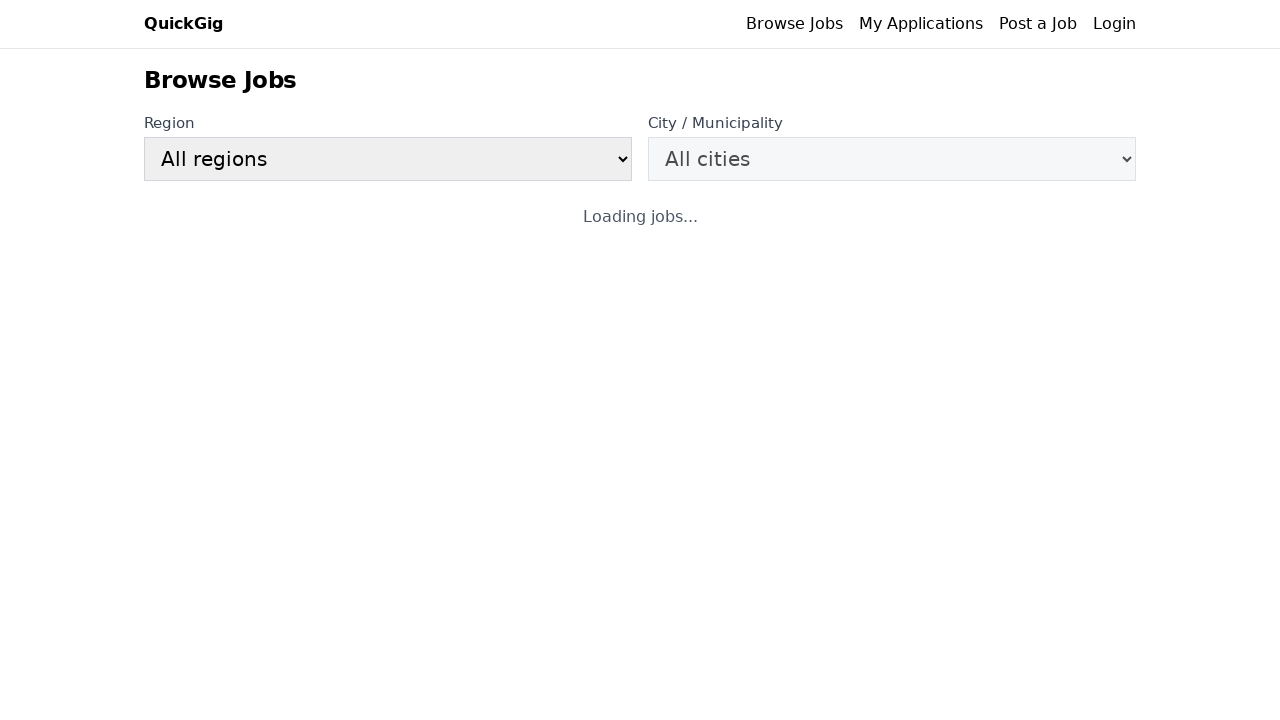

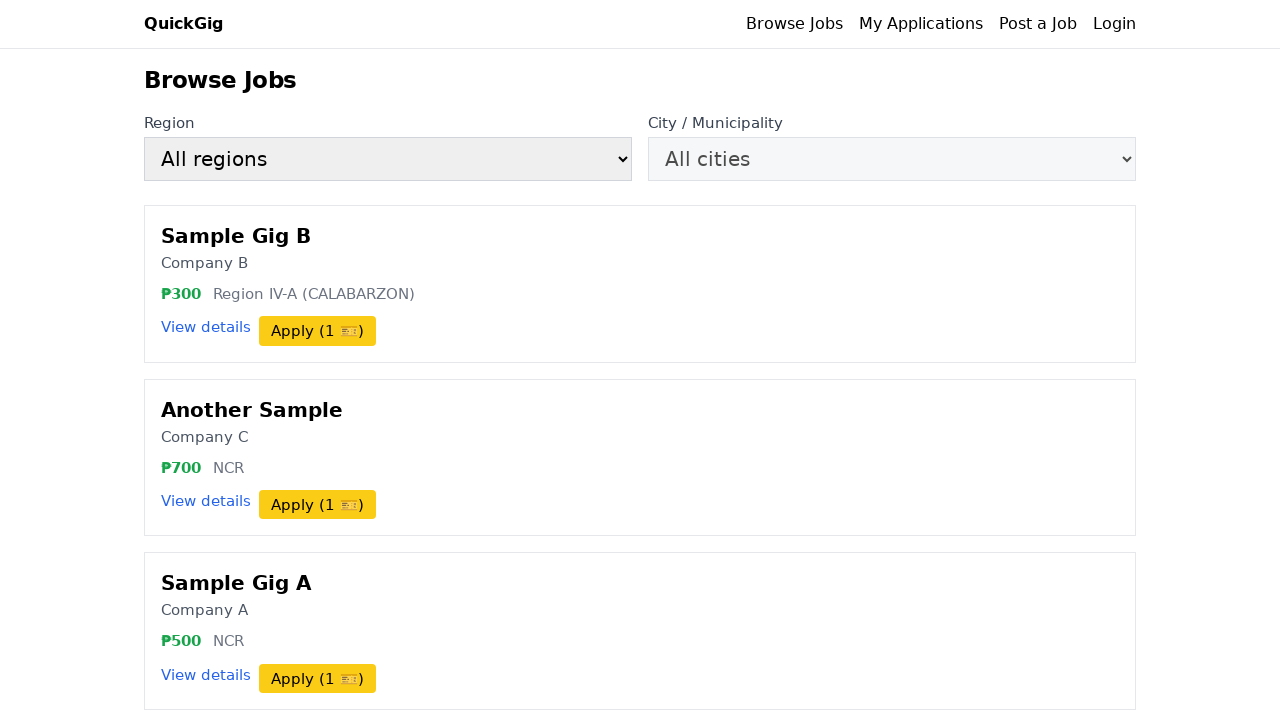